Tests dropdown selection functionality by iterating through options, selecting "Option3", and then clicking an alert button to trigger an alert dialog.

Starting URL: https://rahulshettyacademy.com/AutomationPractice/

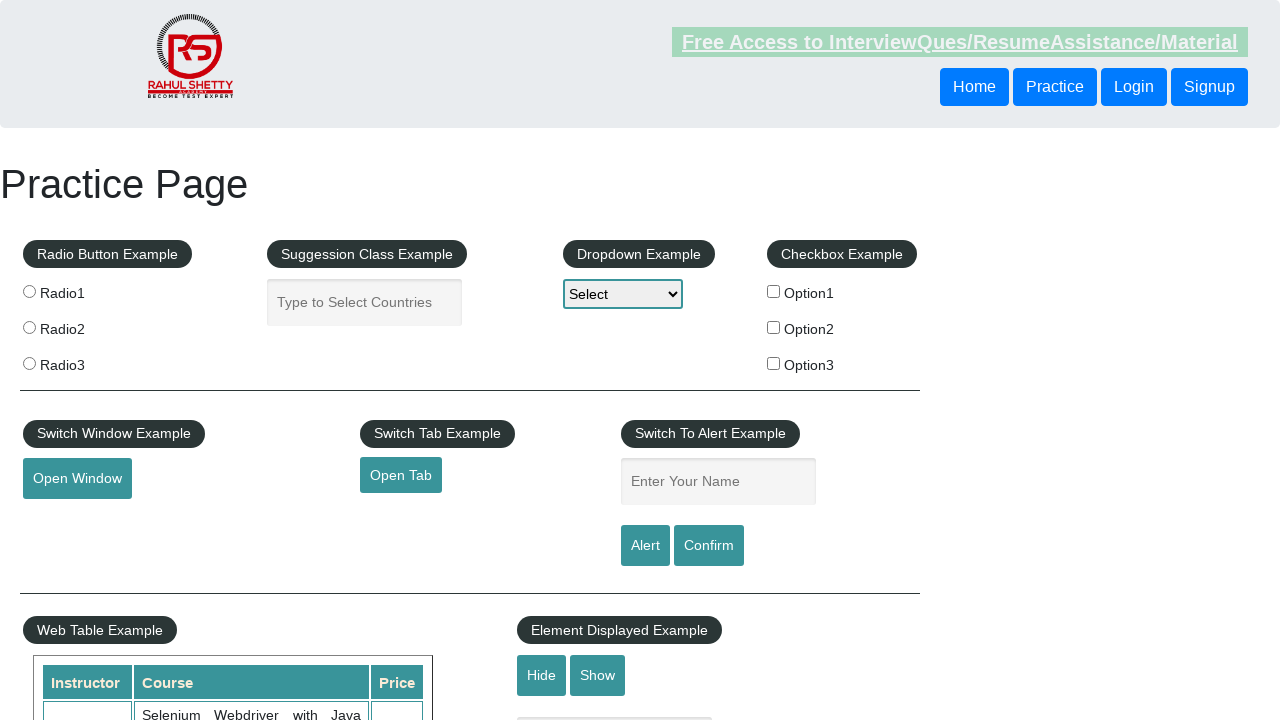

Waited for dropdown element to be available
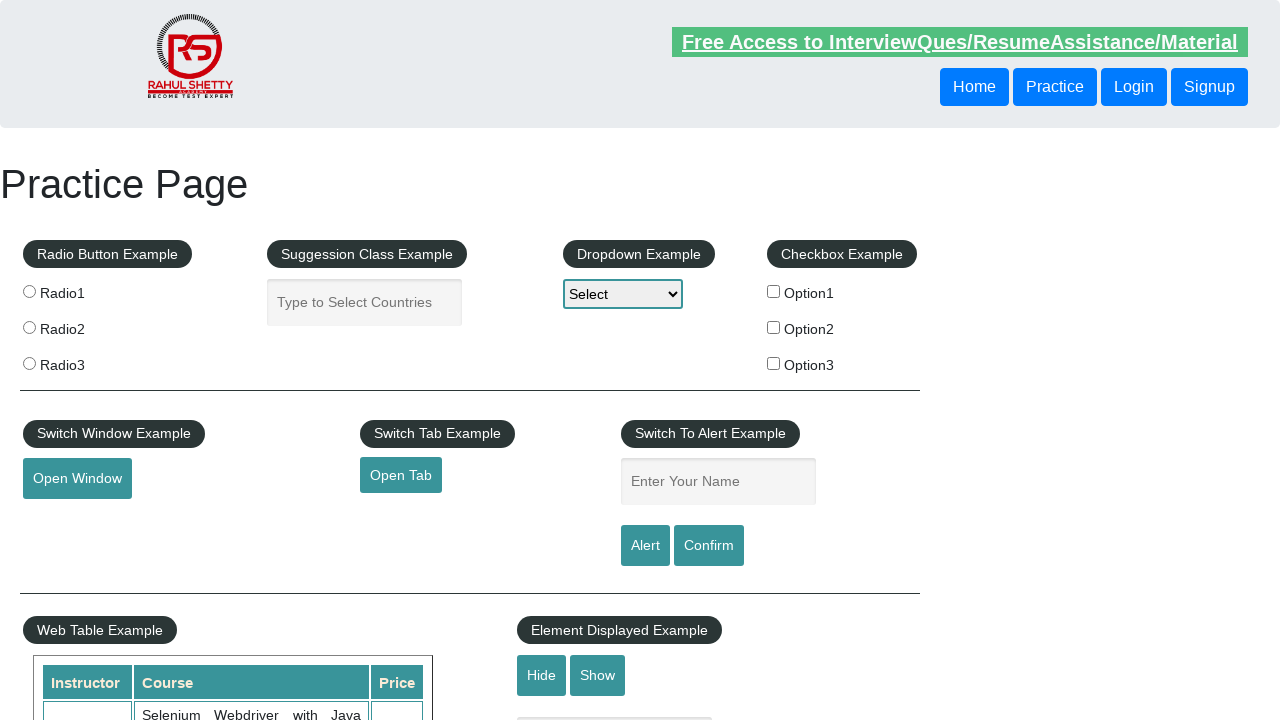

Selected 'Option3' from dropdown on select[name='dropdown-class-example']
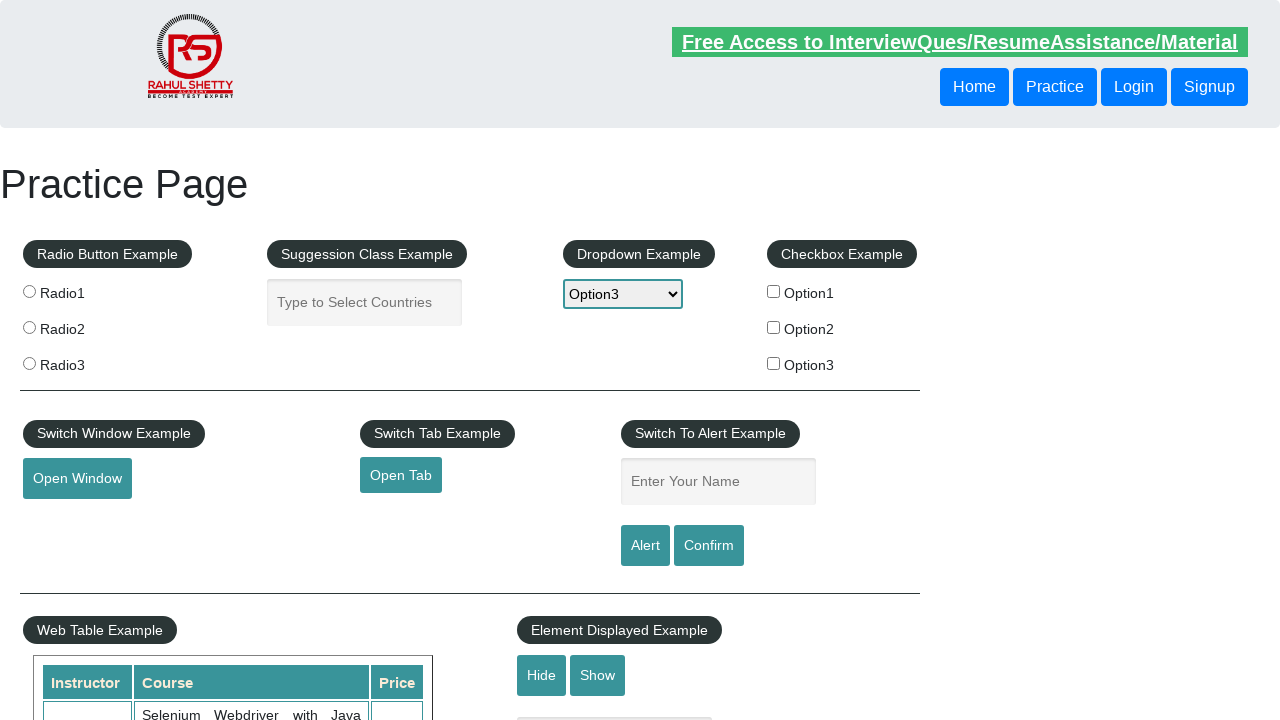

Clicked alert button to trigger dialog at (645, 546) on #alertbtn
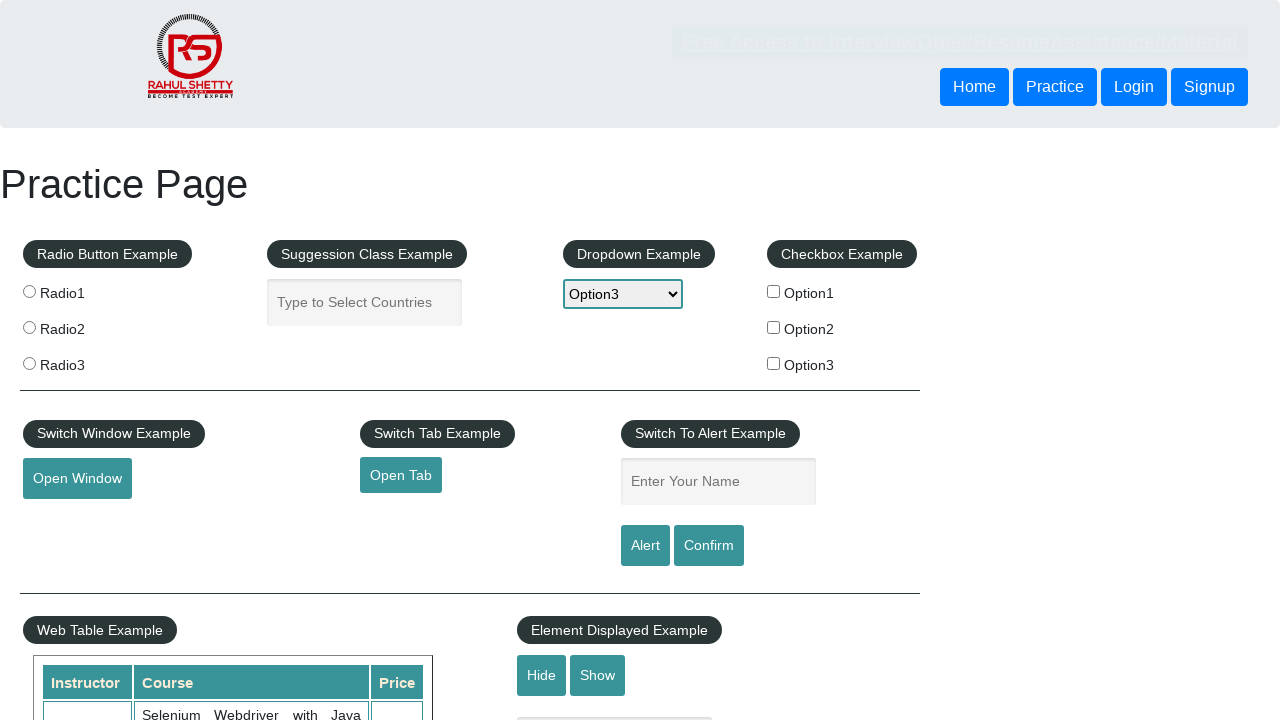

Alert dialog accepted
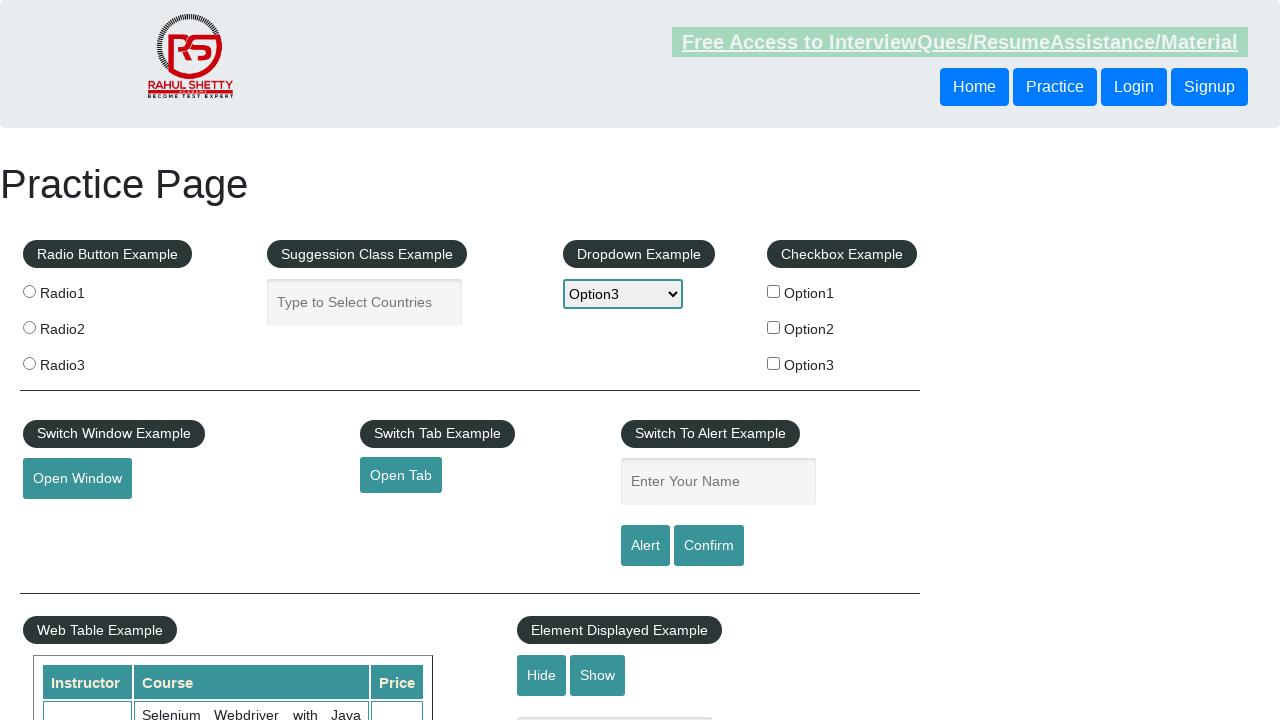

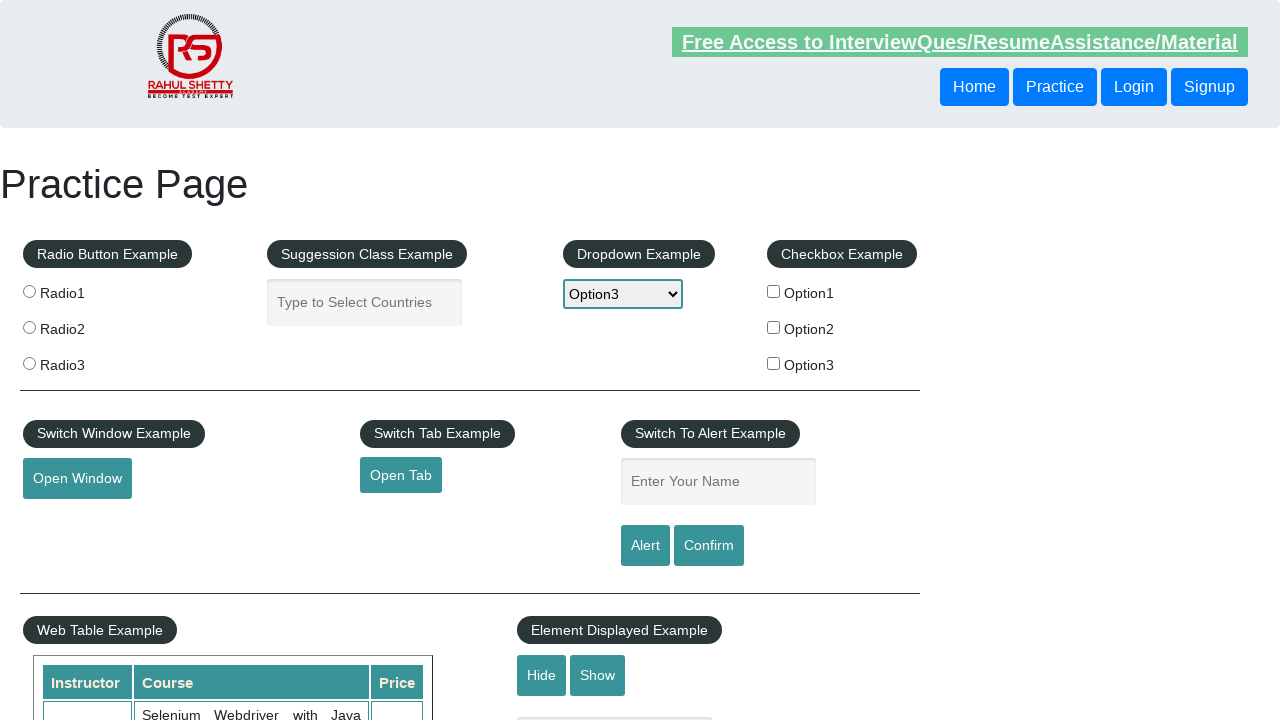